Tests clicking the JS Confirm button and accepting the confirm dialog to verify "Ok" was clicked

Starting URL: http://the-internet.herokuapp.com/javascript_alerts

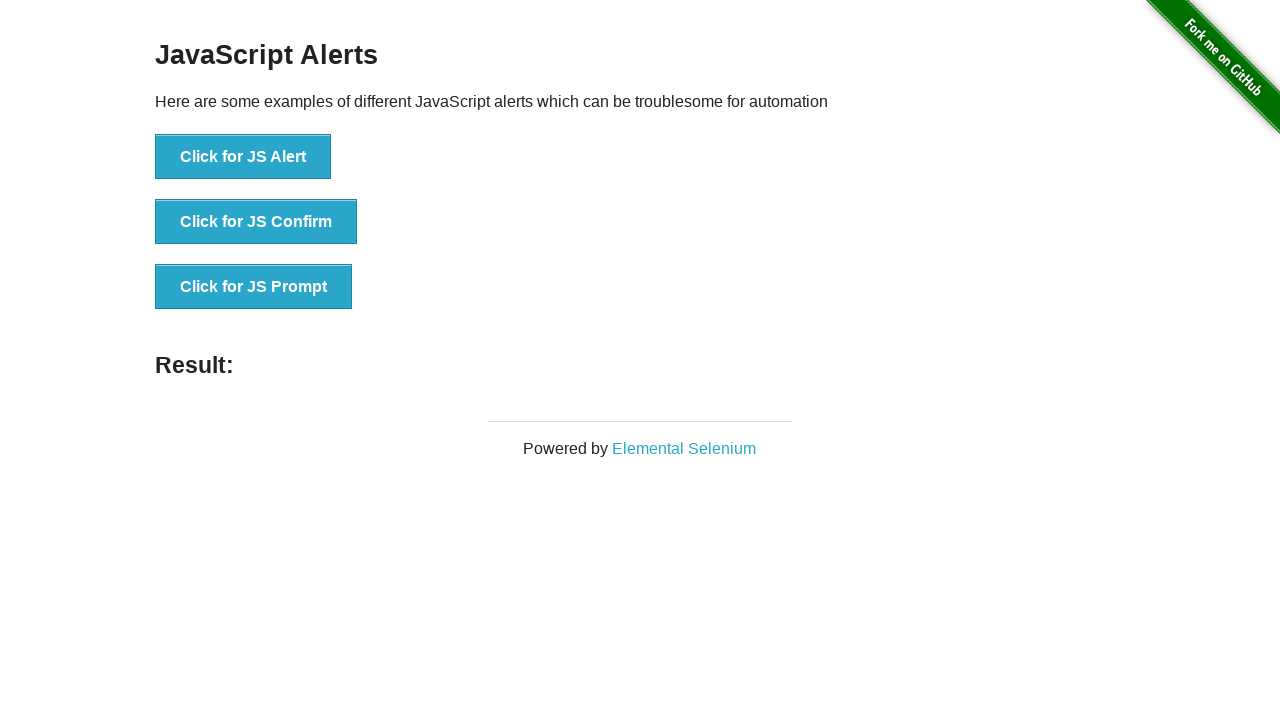

Clicked the JS Confirm button at (256, 222) on xpath=//*[@id="content"]/div/ul/li[2]/button
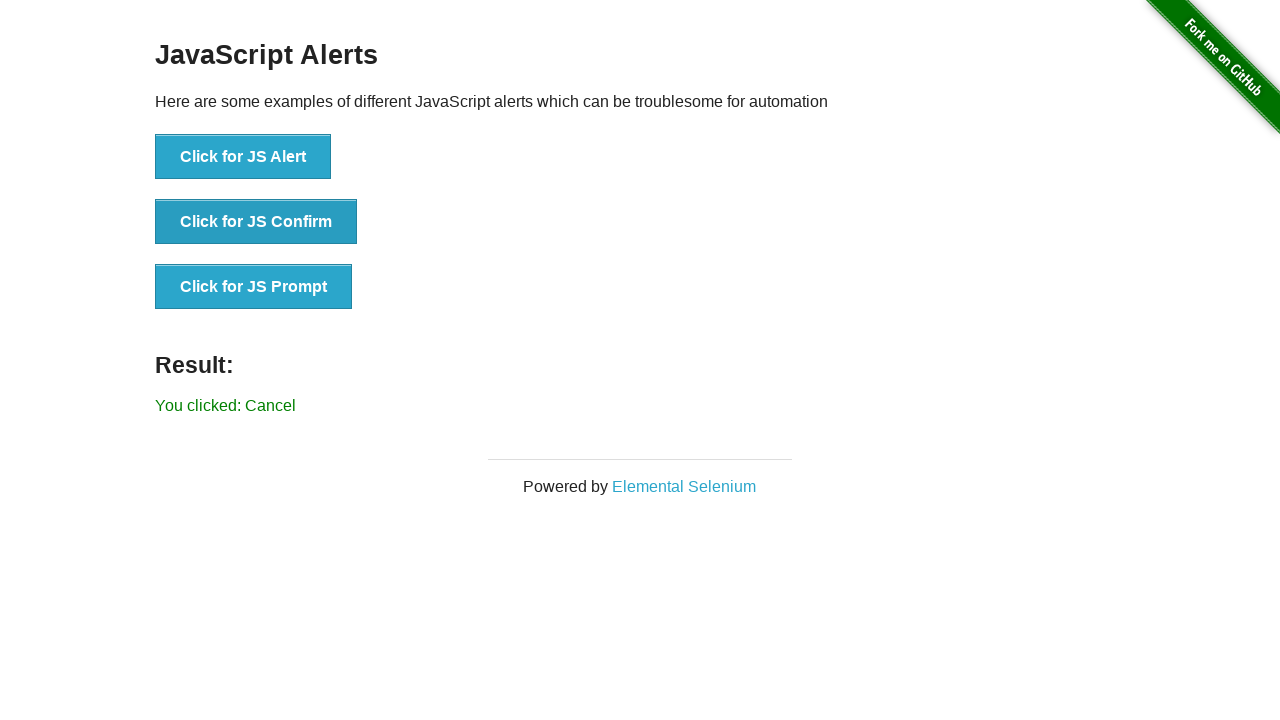

Set up dialog handler to accept confirm dialog
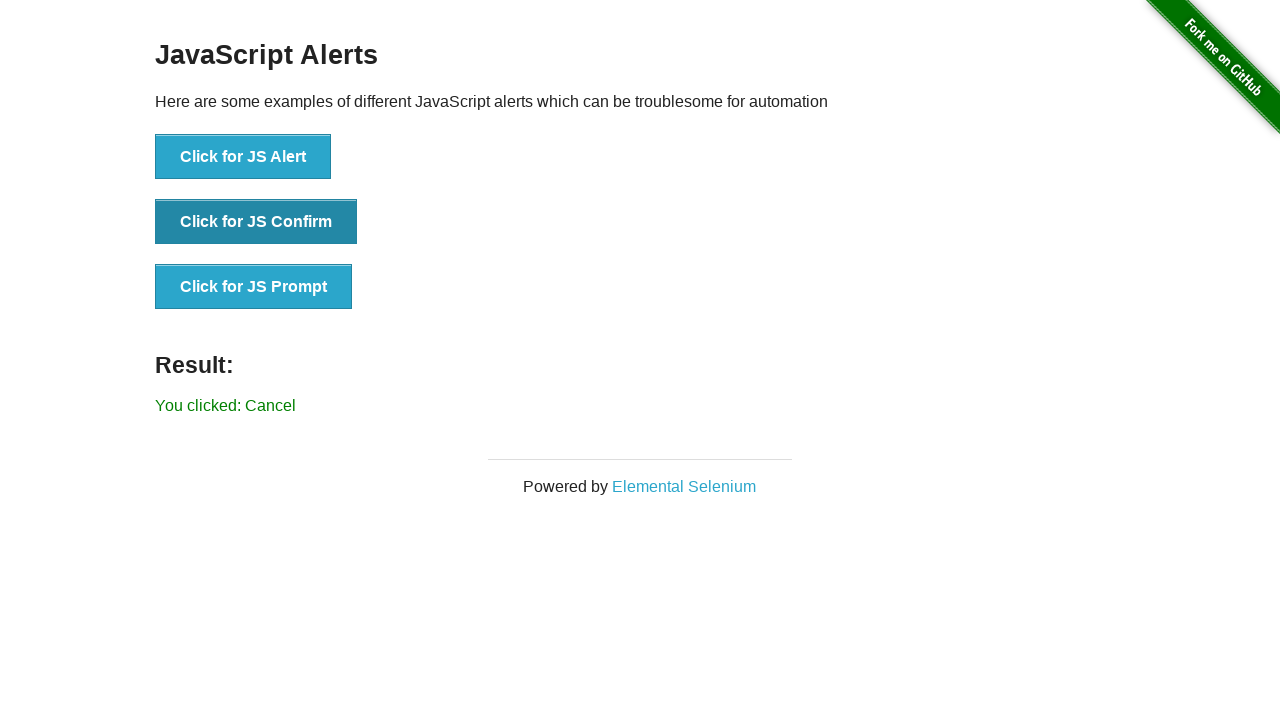

Result message appeared after accepting confirm dialog
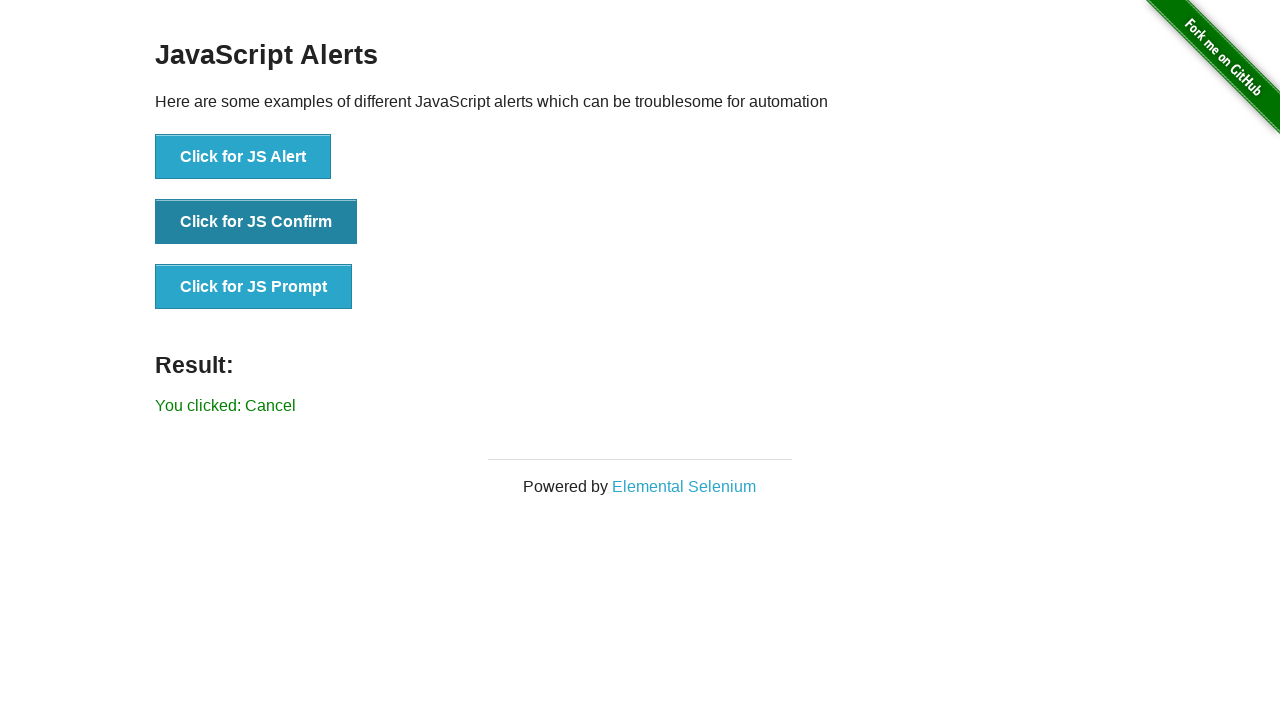

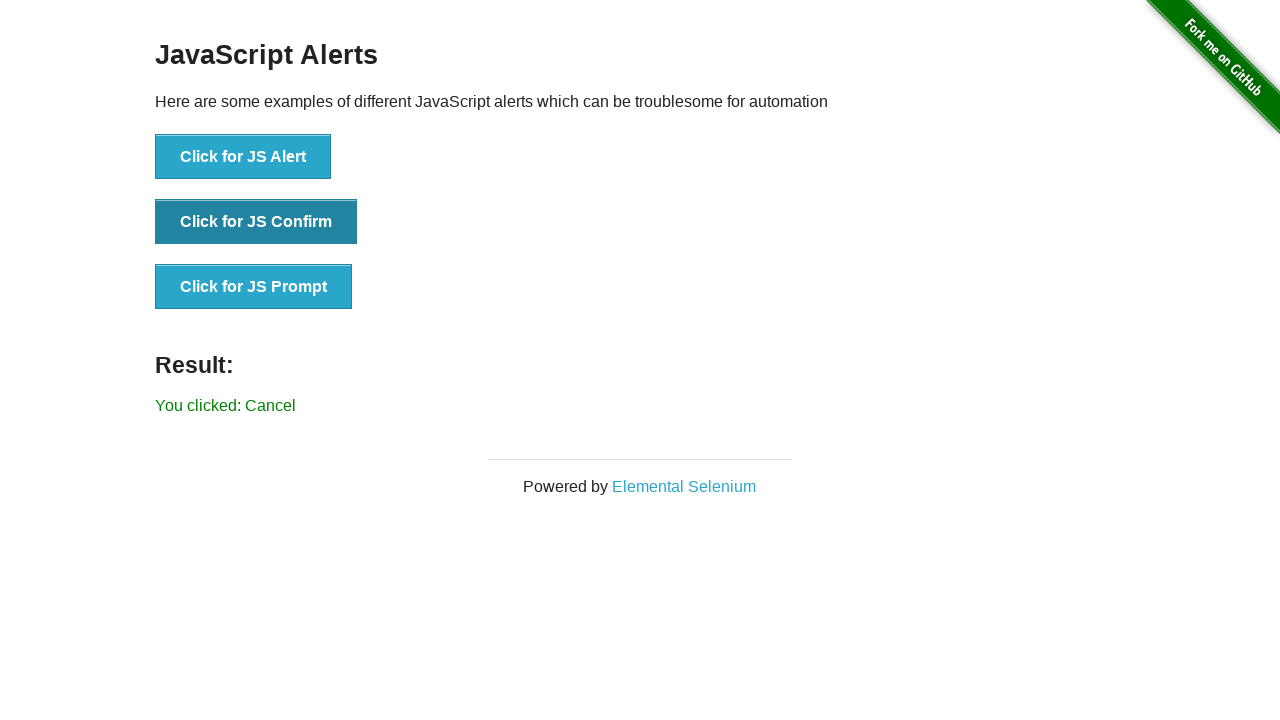